Clicks the "Get started" link on Playwright homepage and verifies the Installation heading is visible

Starting URL: https://playwright.dev/

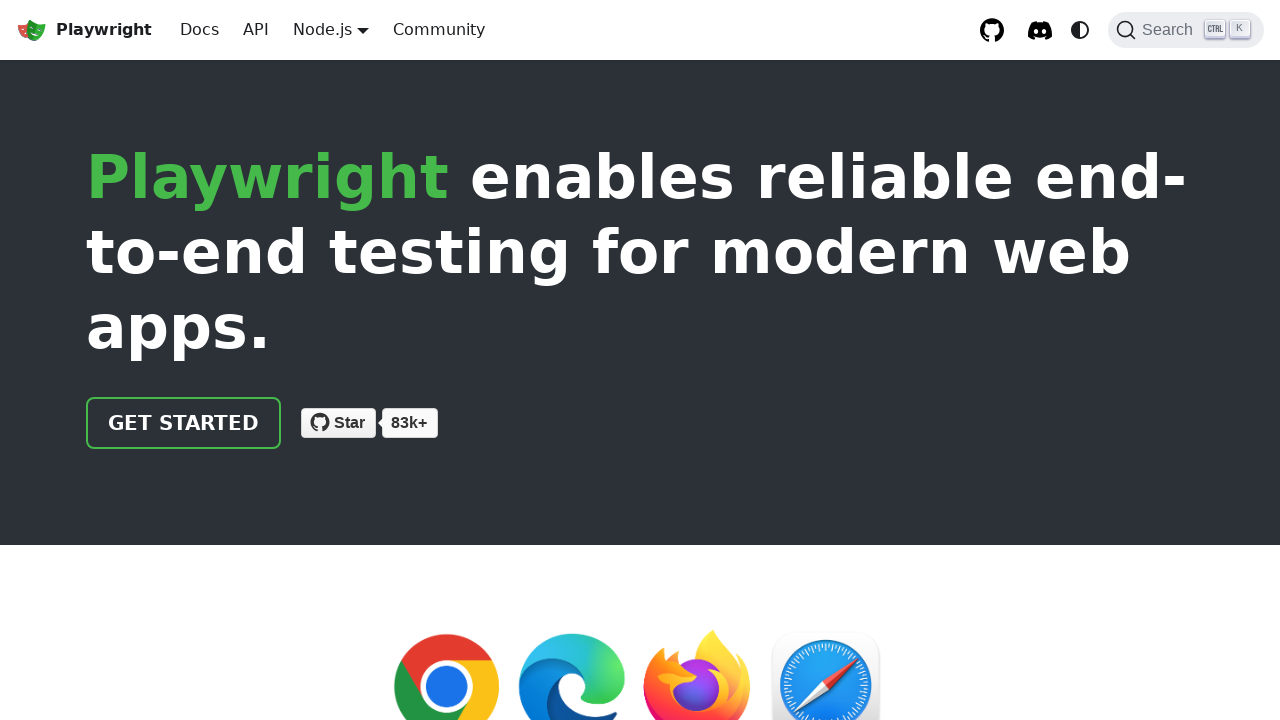

Clicked 'Get started' link on Playwright homepage at (184, 423) on internal:role=link[name="Get started"i]
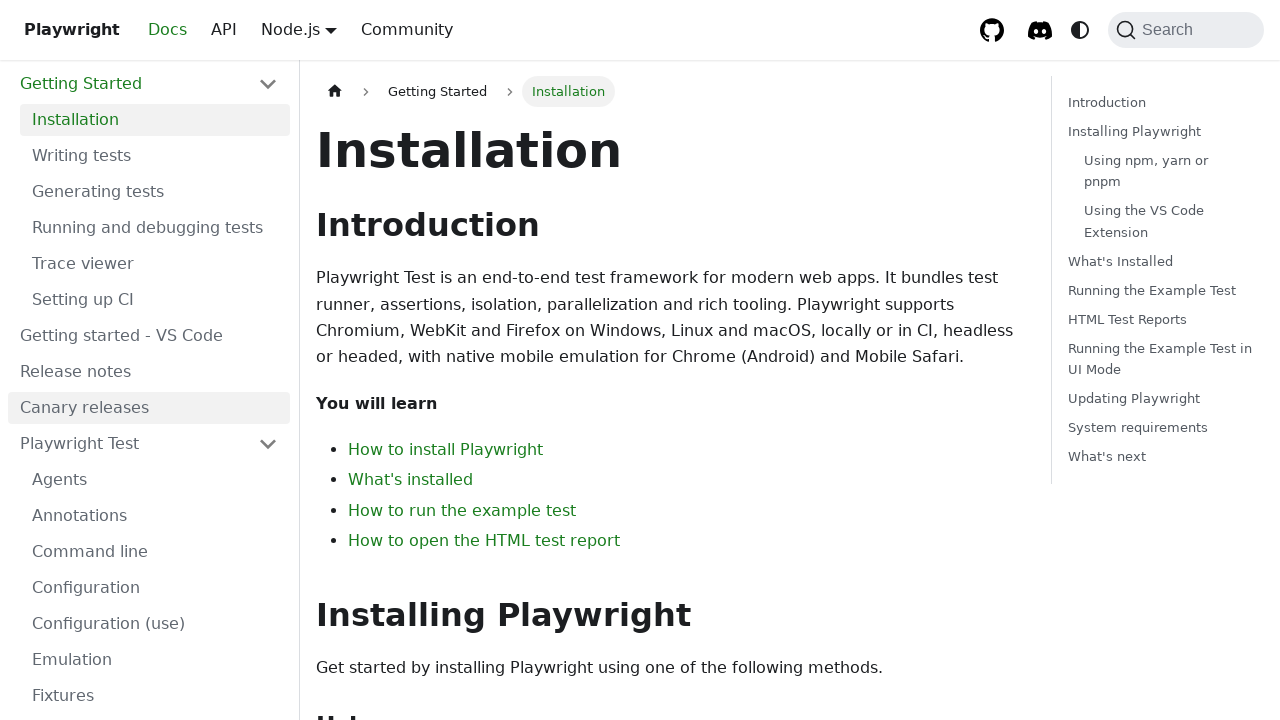

Verified Installation heading is visible
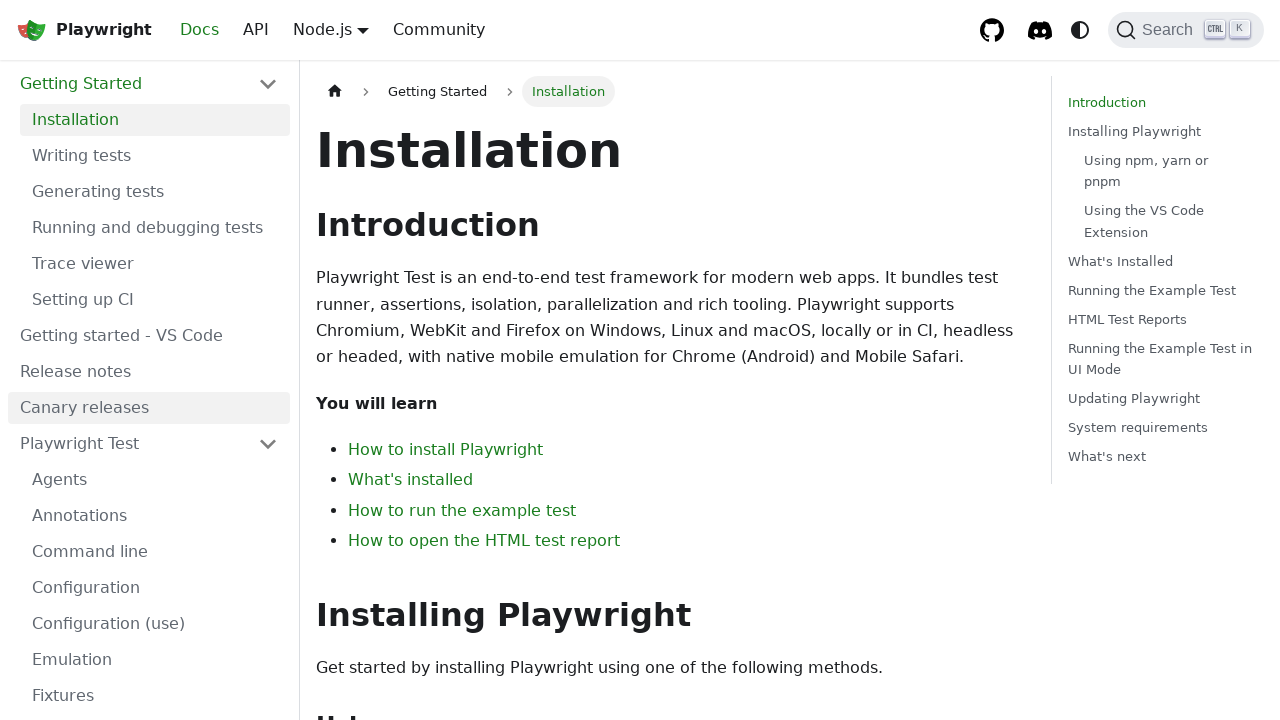

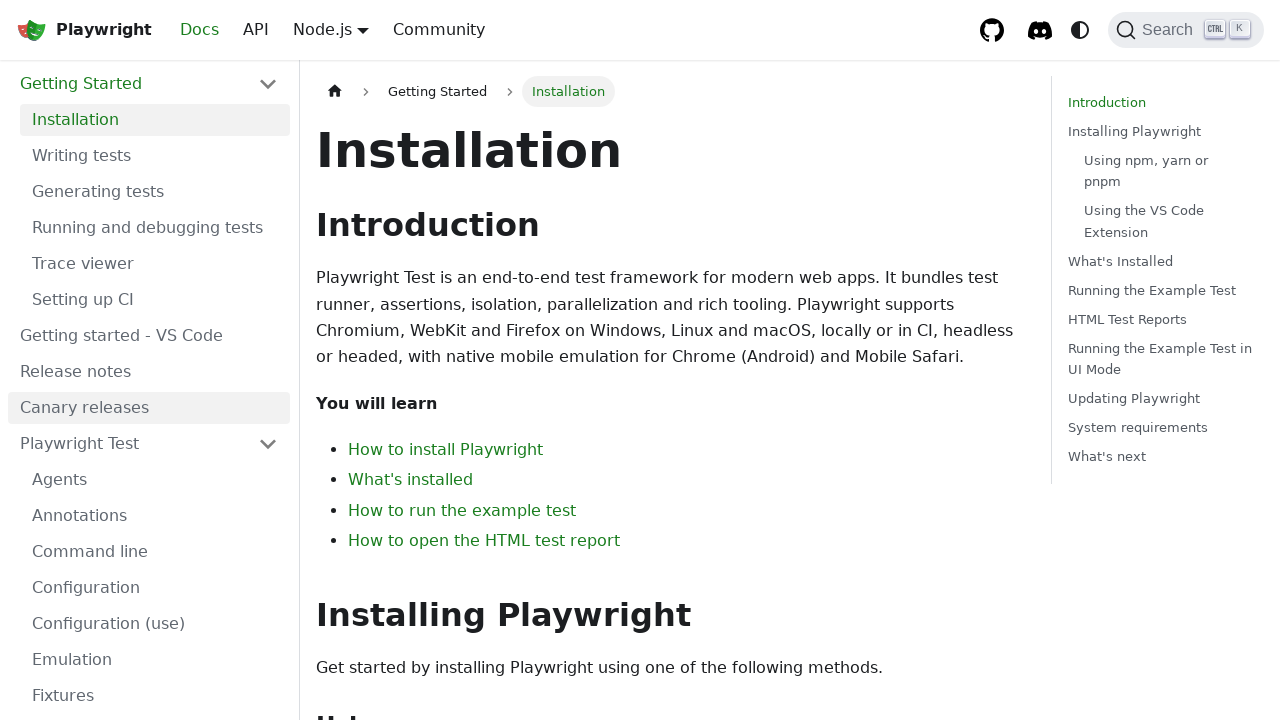